Tests the Python.org search functionality by entering "pycon" as a search query and verifying that results are returned

Starting URL: http://www.python.org

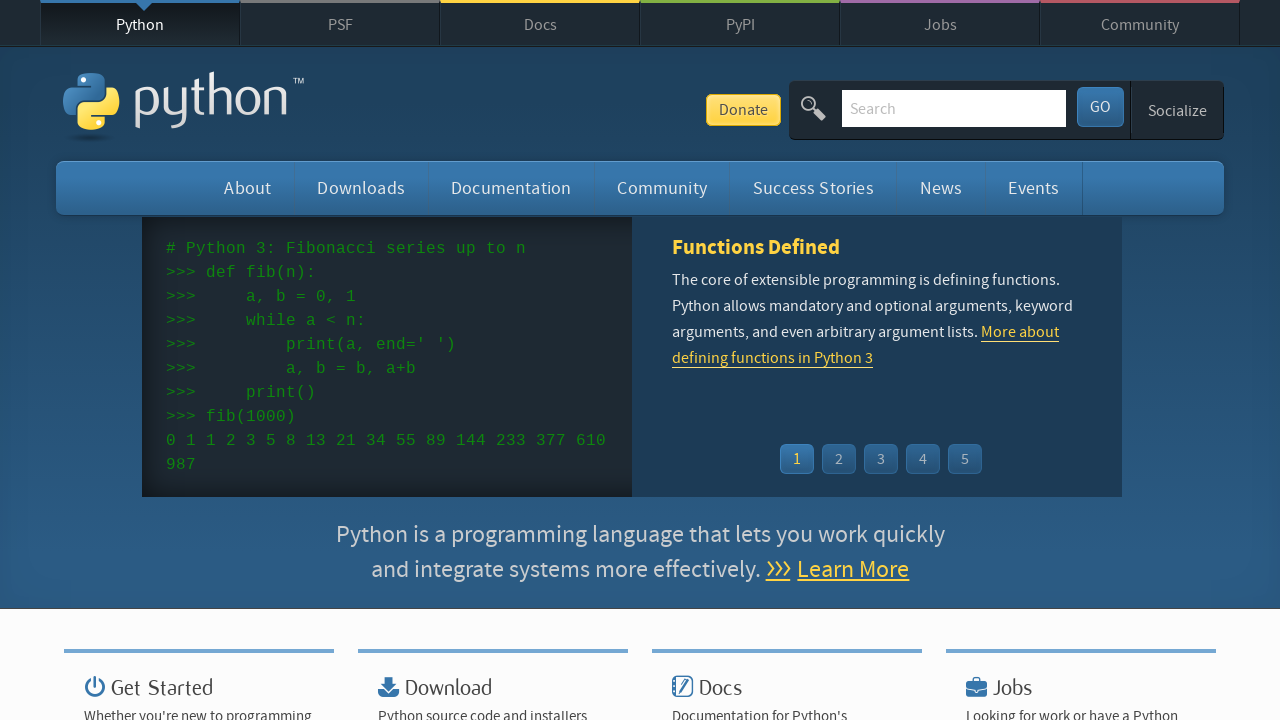

Verified page title contains 'Python'
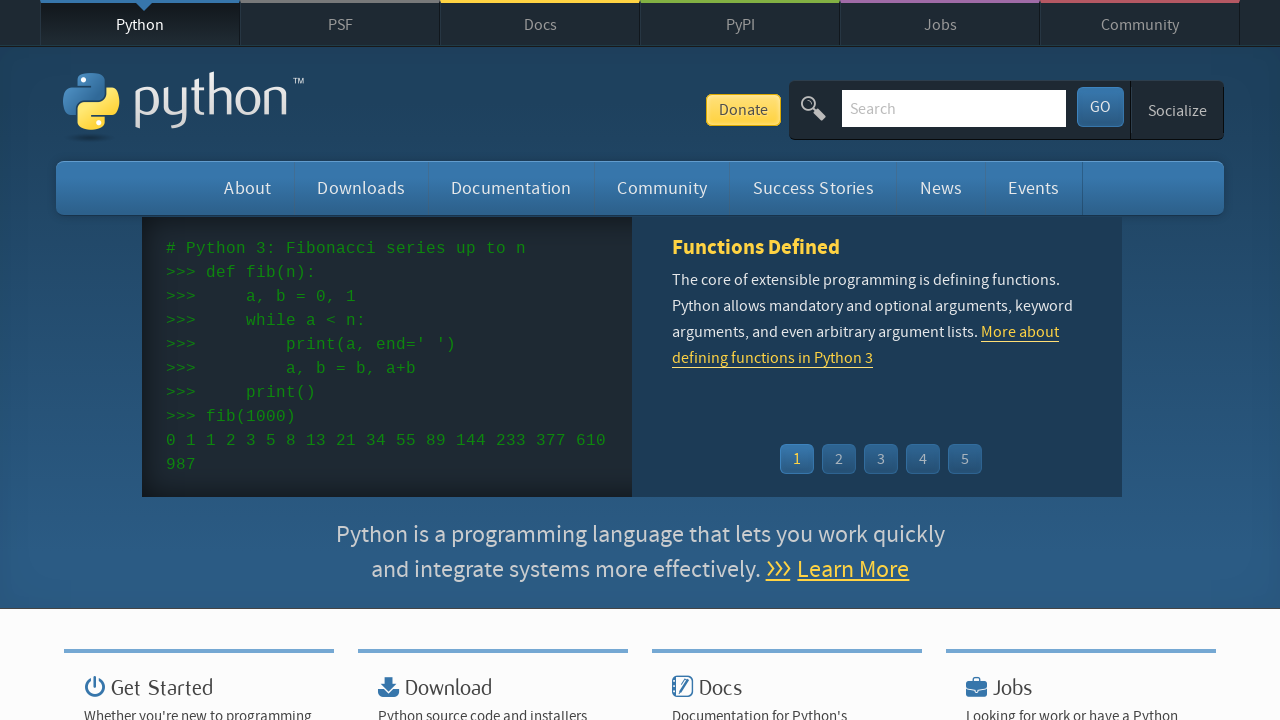

Filled search box with 'pycon' query on input[name='q']
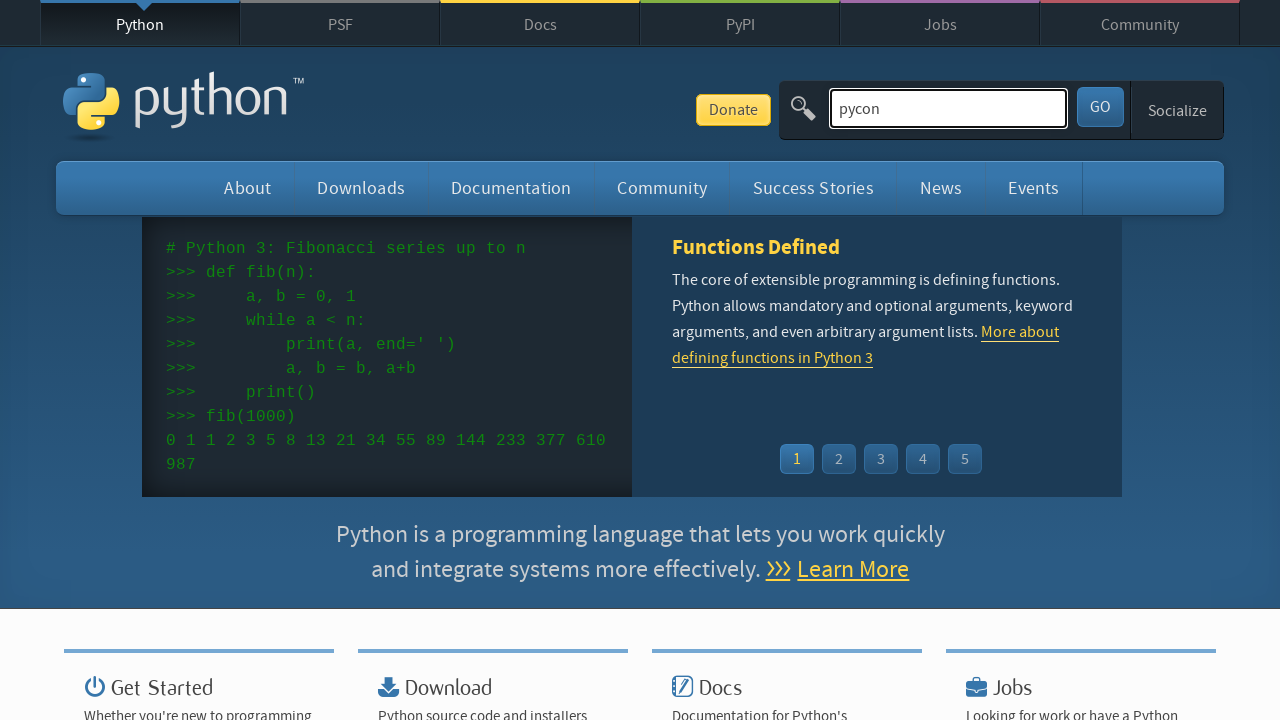

Pressed Enter to submit search query on input[name='q']
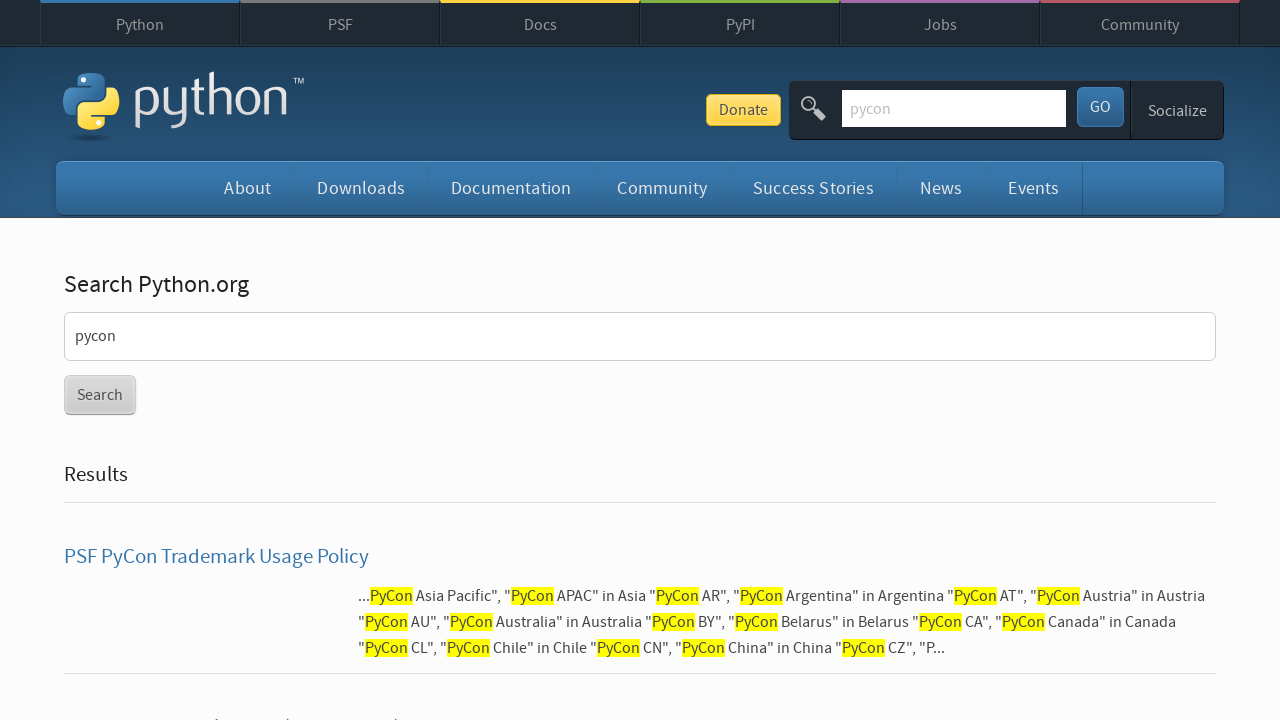

Waited for page to reach network idle state
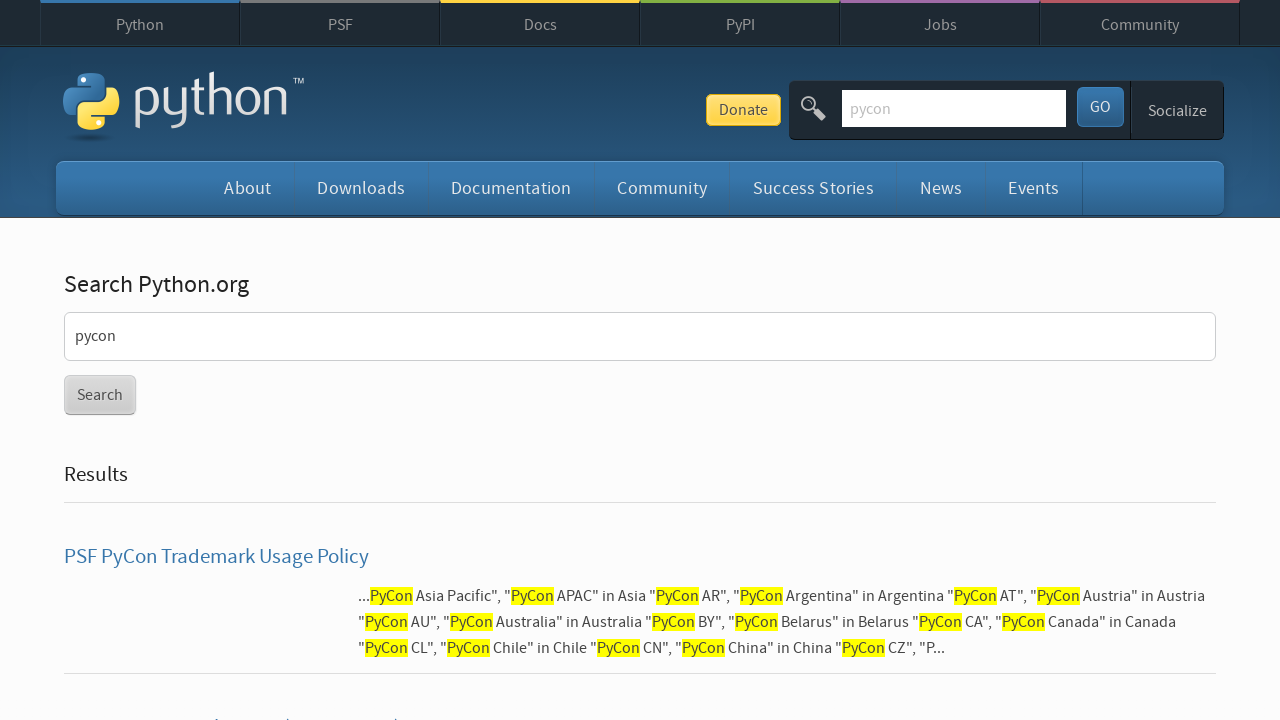

Verified search results are present (no 'No results found' message)
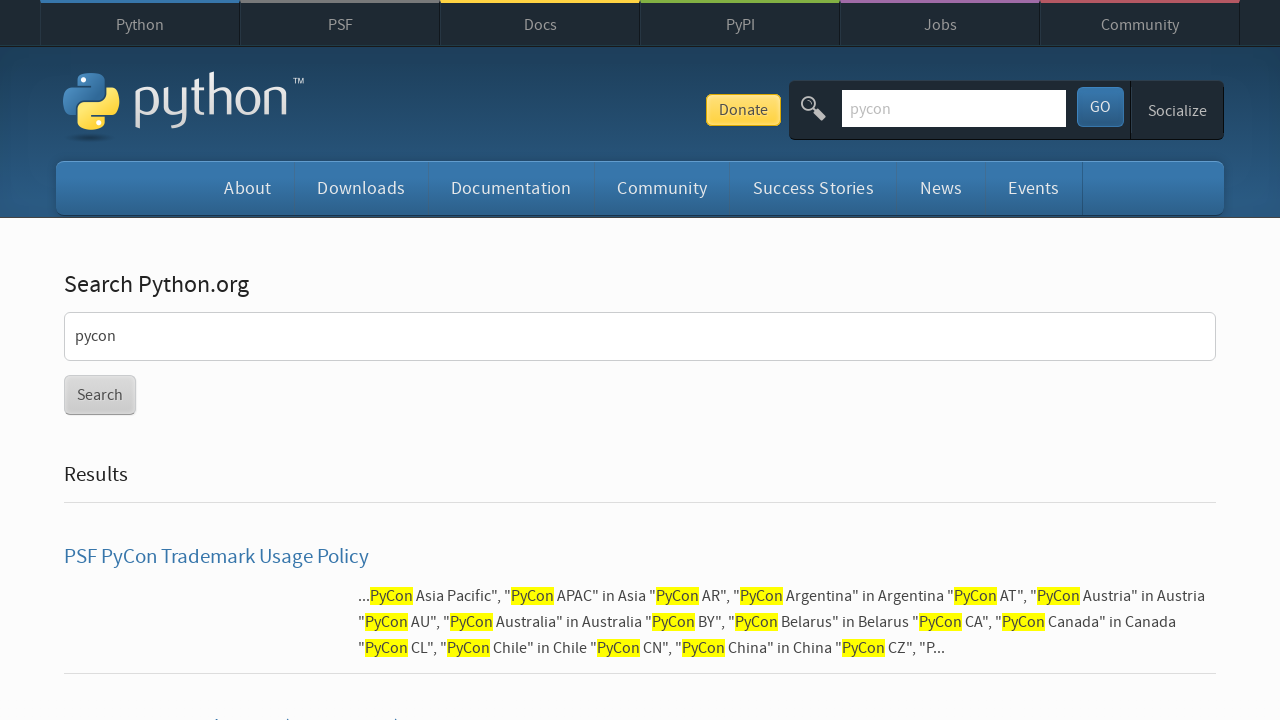

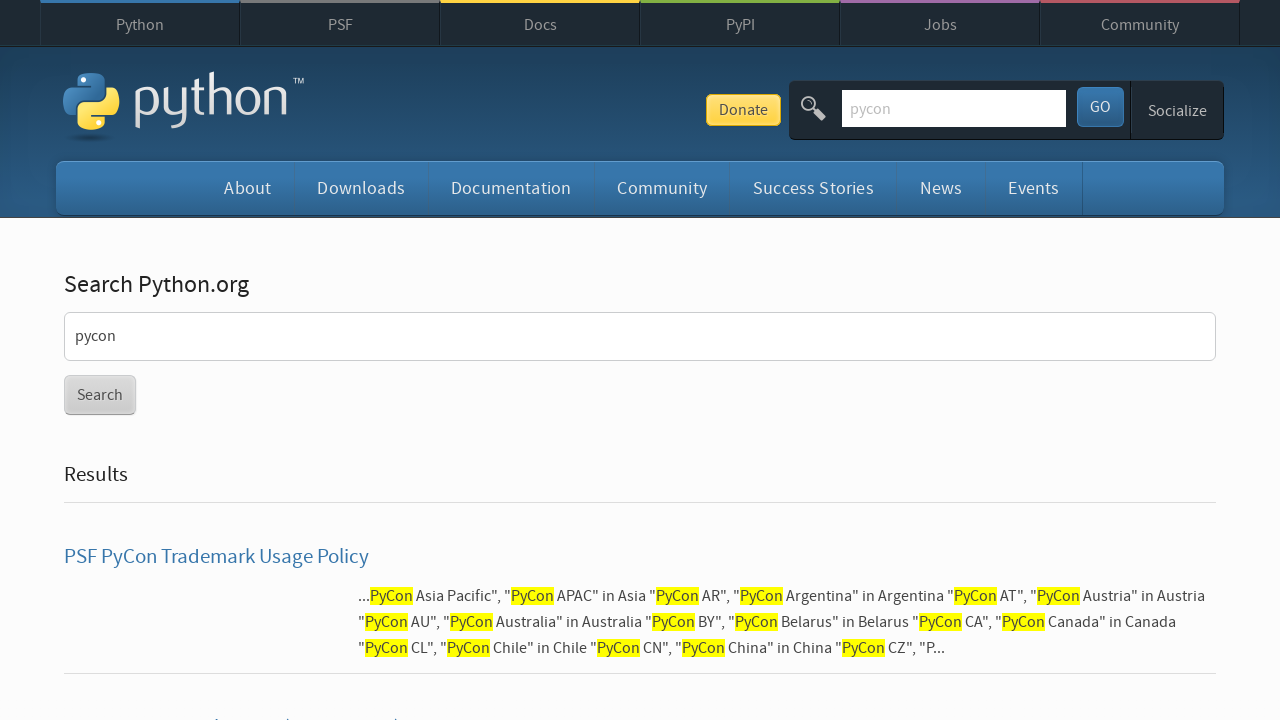